Tests the text box functionality by entering a name and submitting the form

Starting URL: https://demoqa.com/text-box

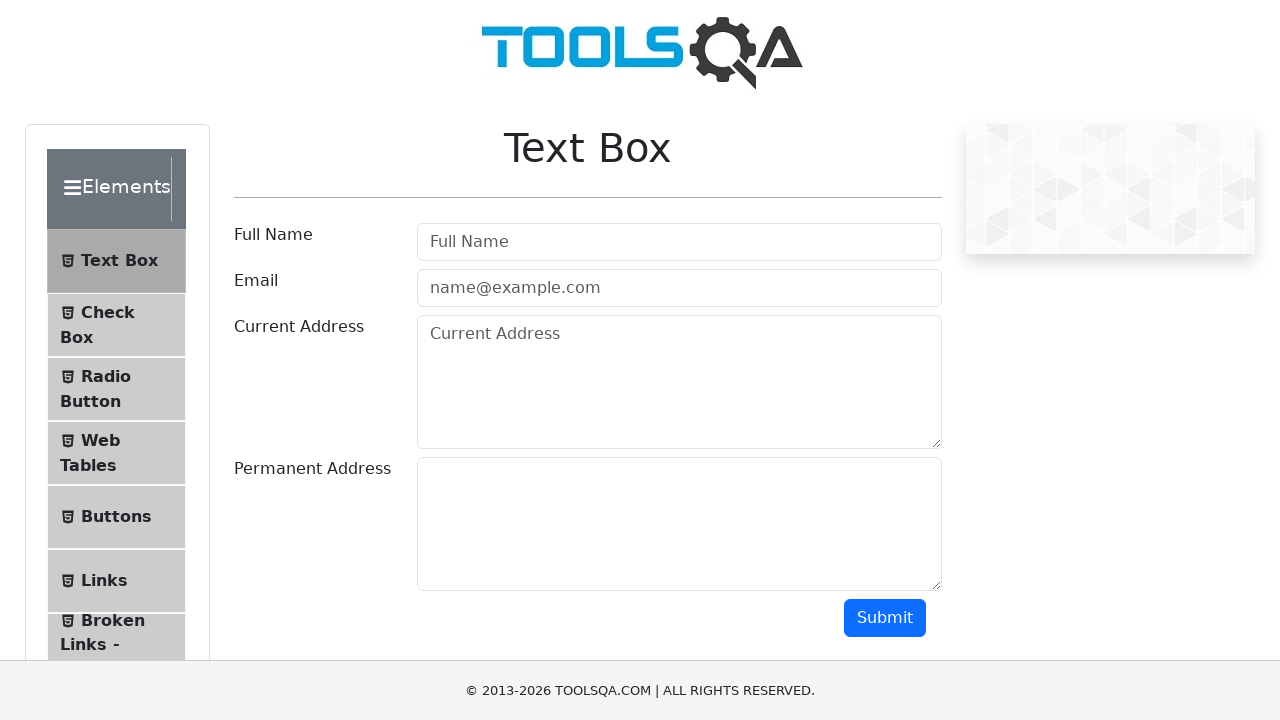

Filled userName text box with 'Oleg' on #userName
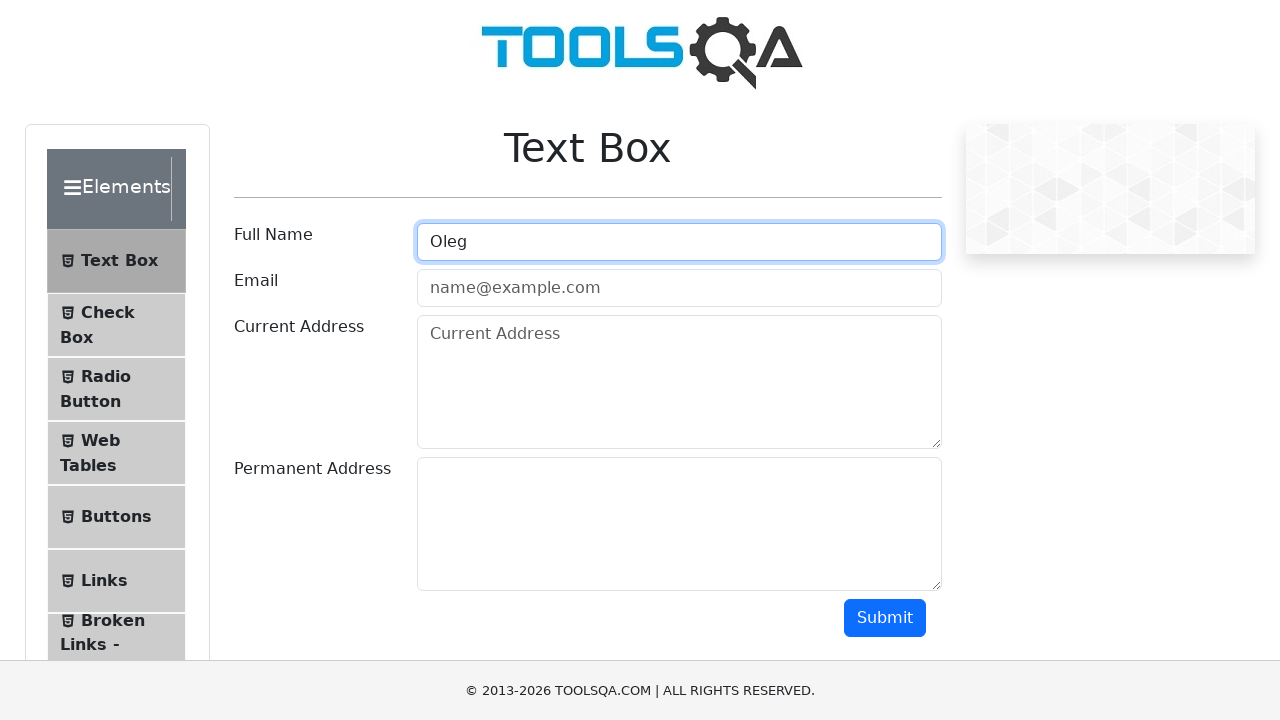

Clicked submit button to submit the form at (885, 618) on #submit
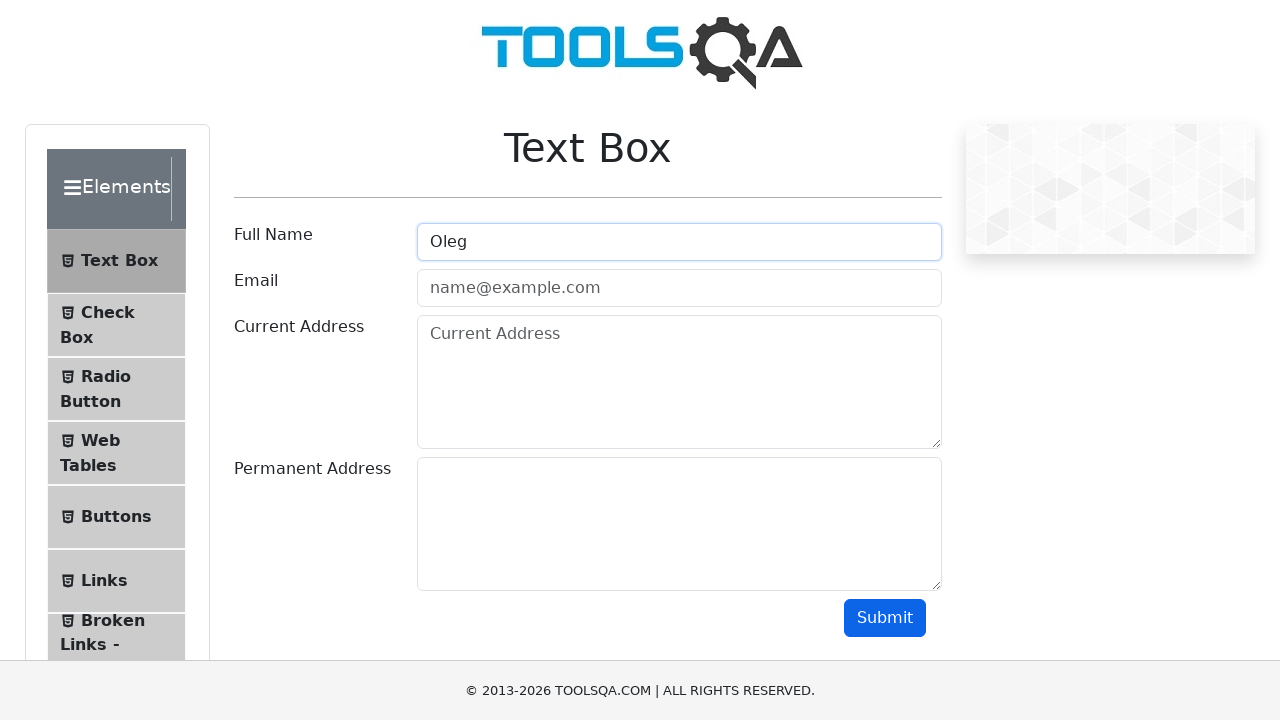

Result message appeared with submitted name
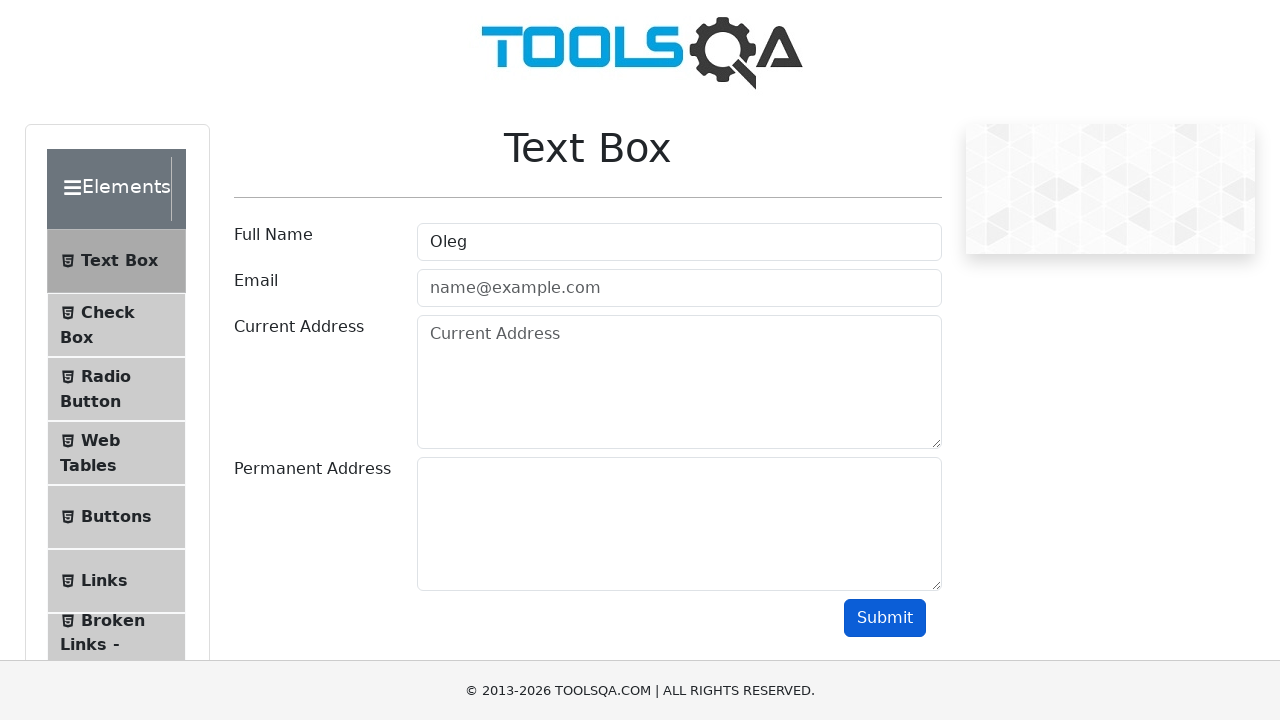

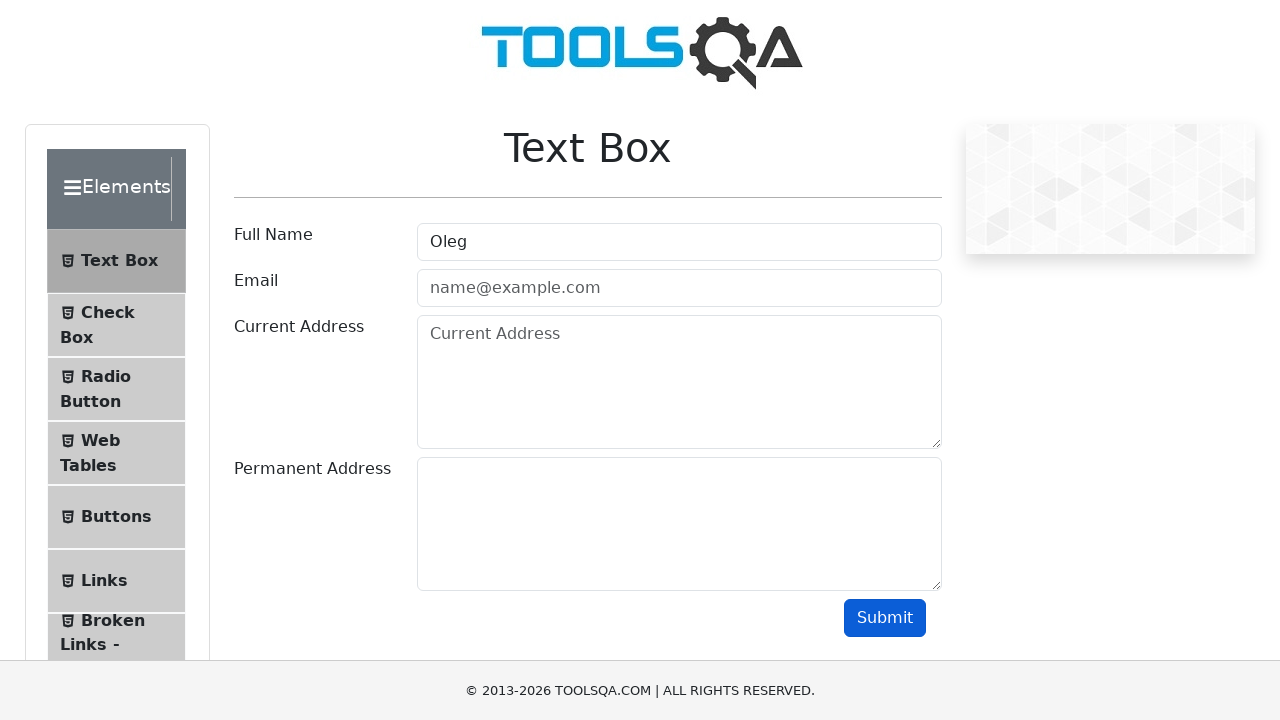